Tests todo application functionality by adding a new todo item, marking it as completed, and then clearing completed items

Starting URL: https://todomvc.com/examples/react/dist/#/

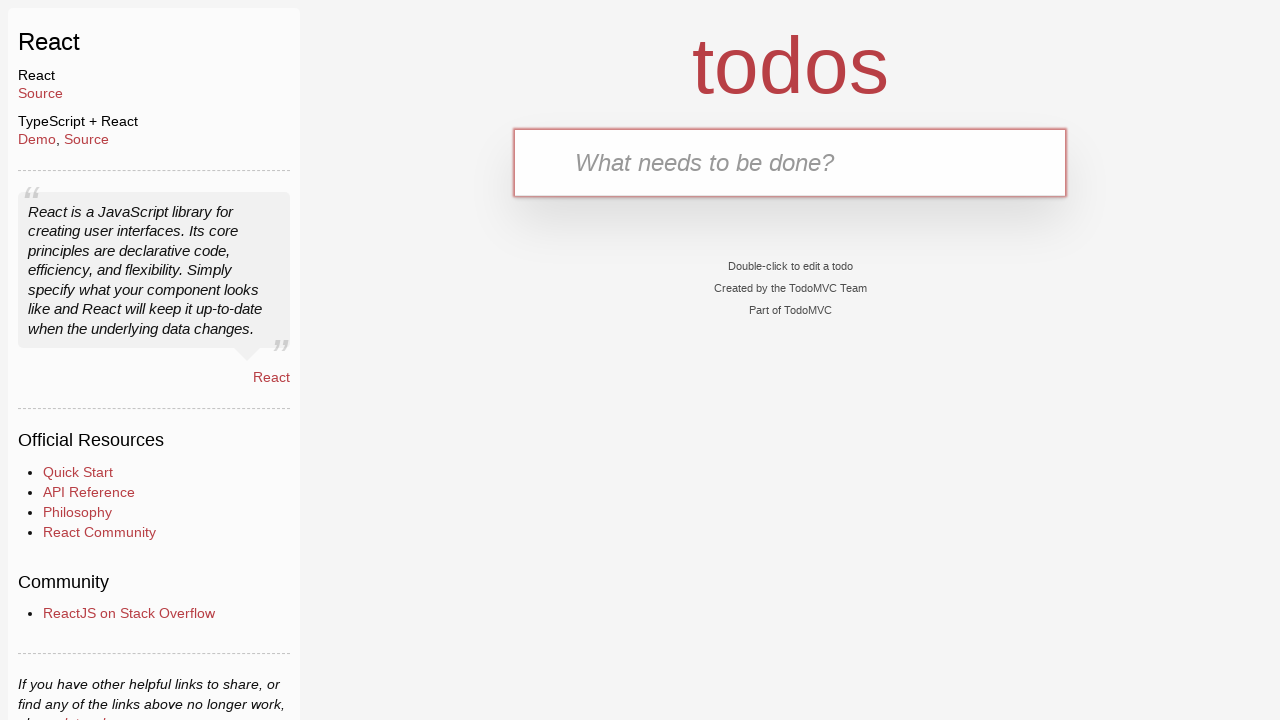

Located todo input field
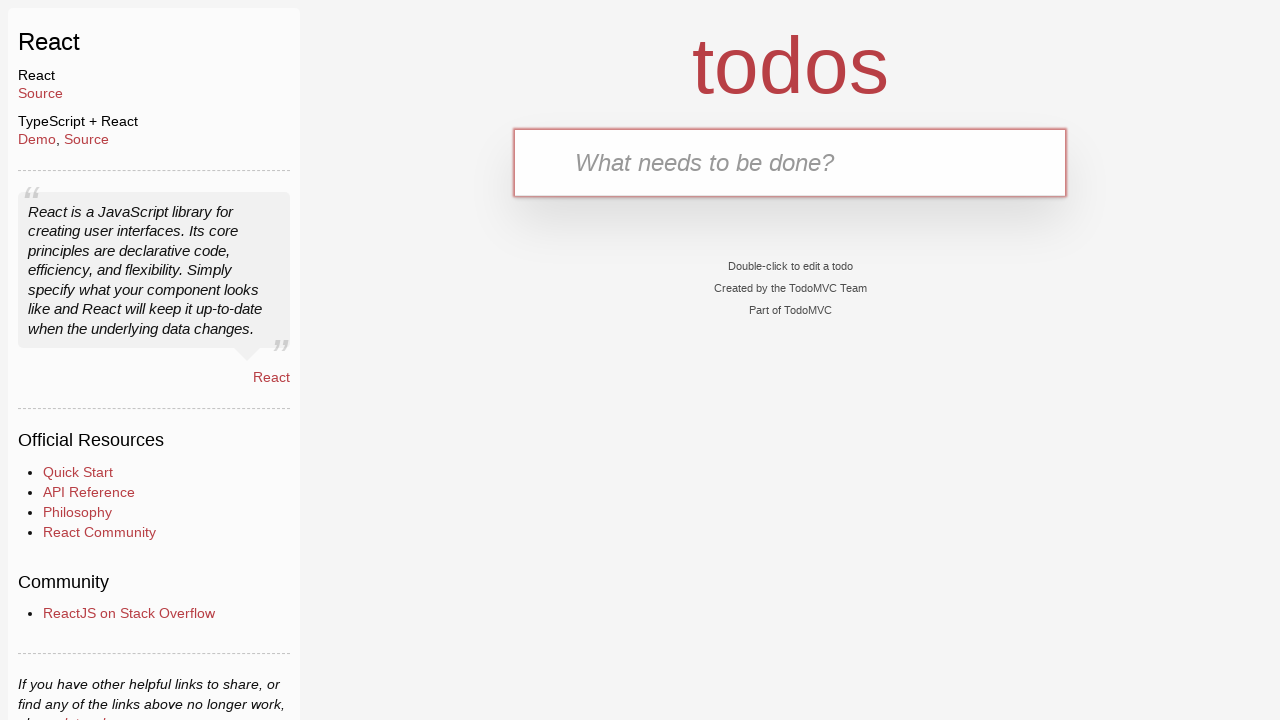

Filled todo input with 'Buy Milk' on xpath=//*[@id="todo-input"]
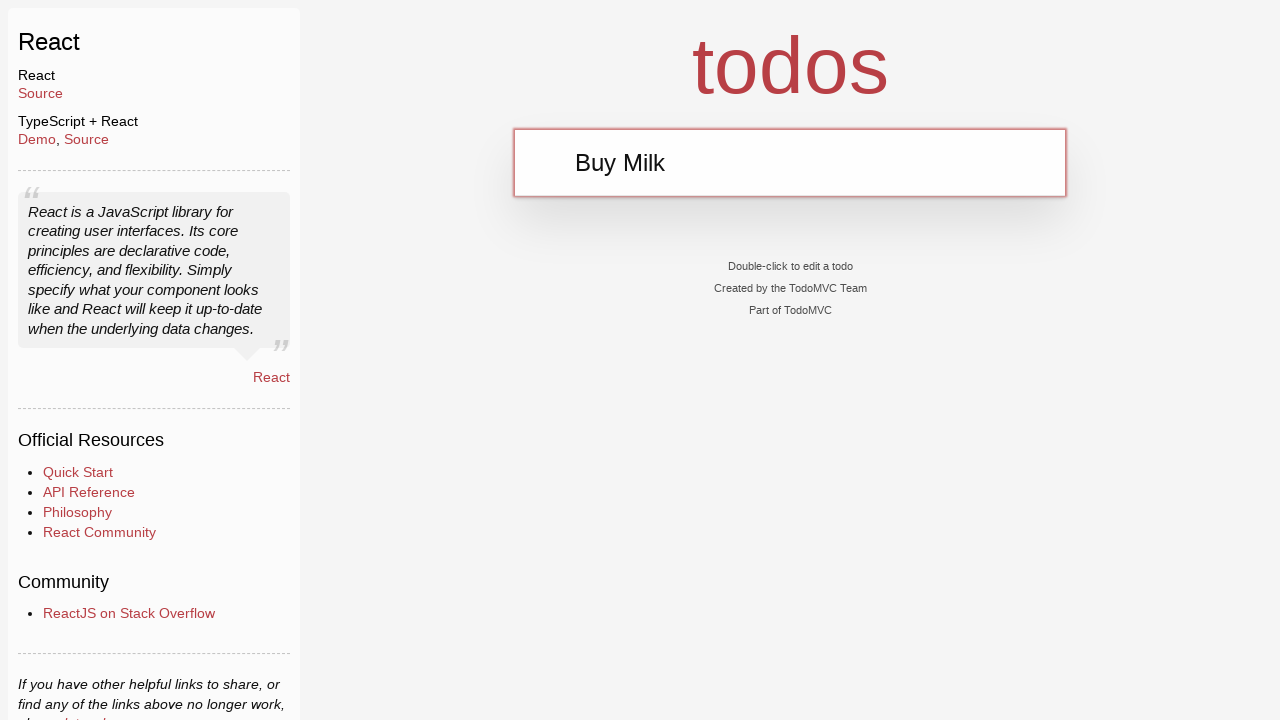

Pressed Enter to add new todo item on xpath=//*[@id="todo-input"]
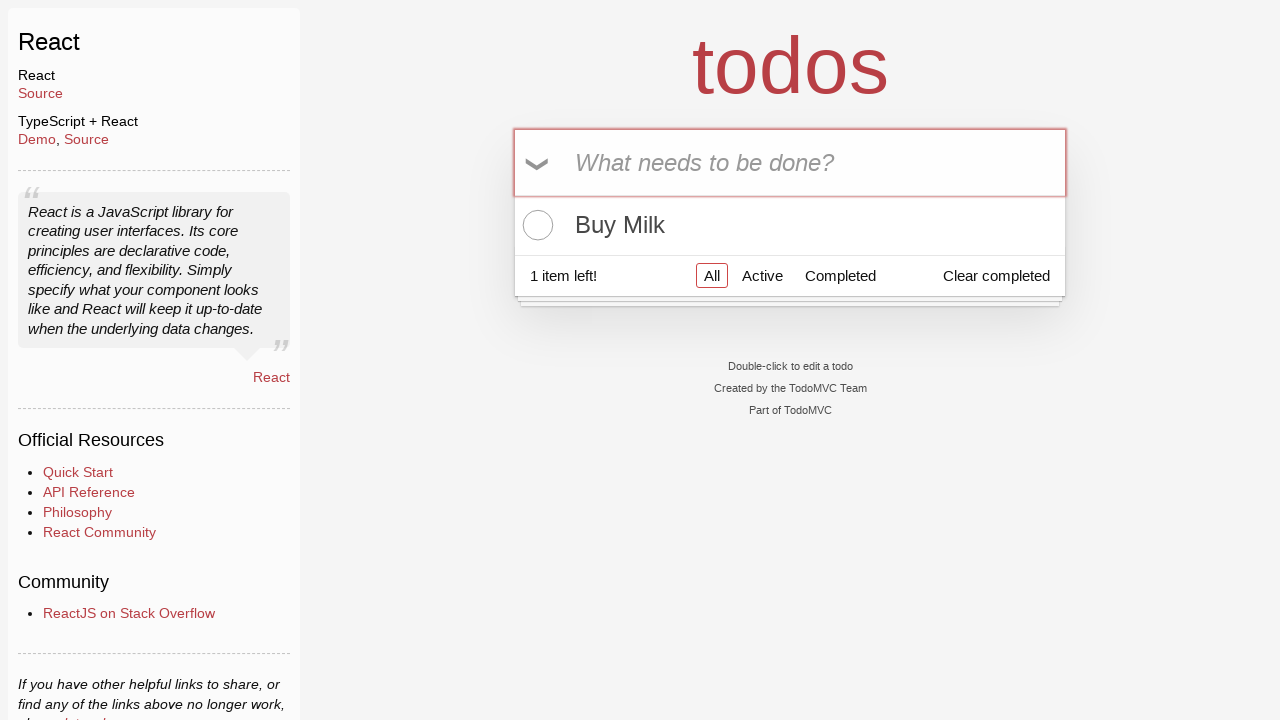

Marked todo item as completed at (535, 225) on xpath=//*[@id="root"]/main/ul/li/div/input
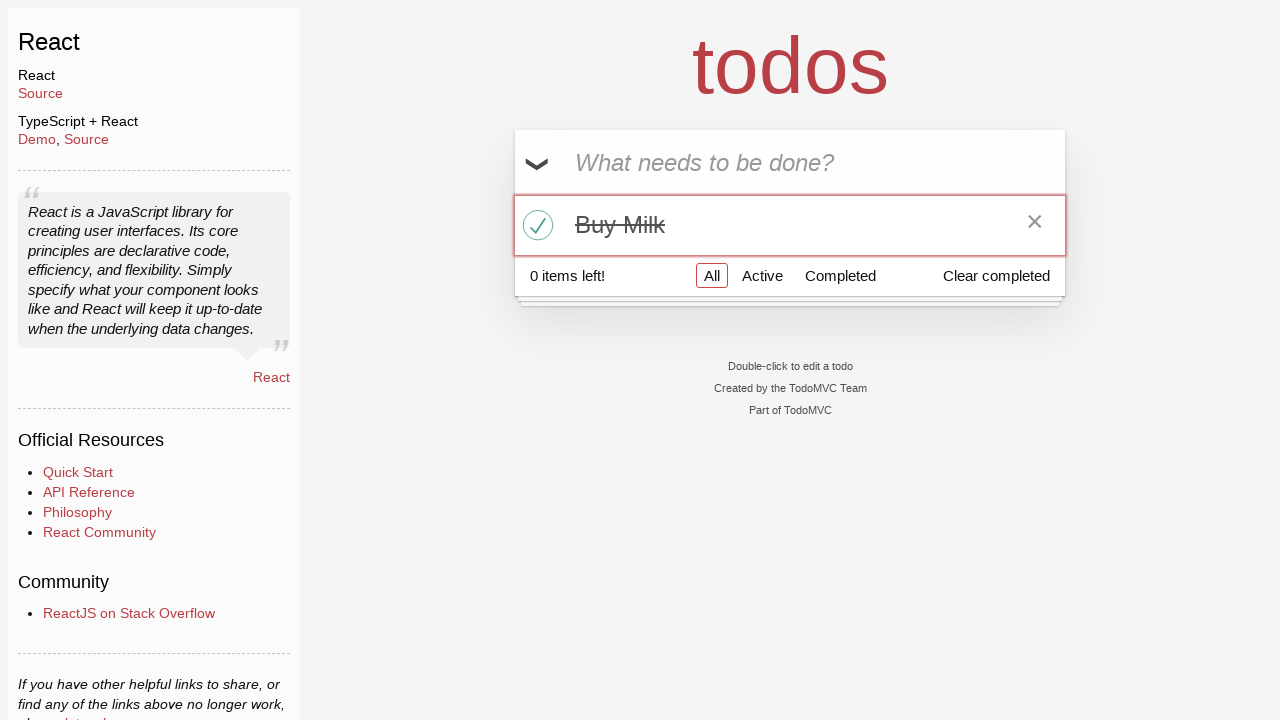

Clicked clear completed items button at (996, 275) on xpath=//*[@id="root"]/footer/button
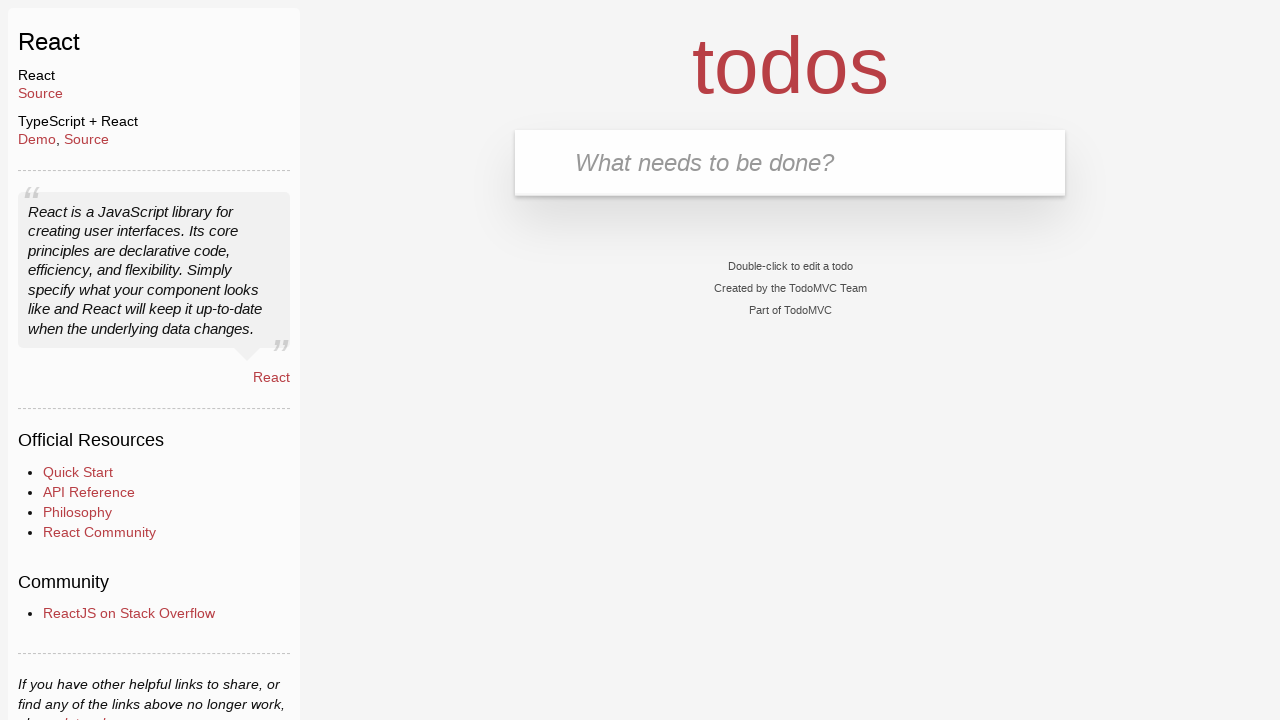

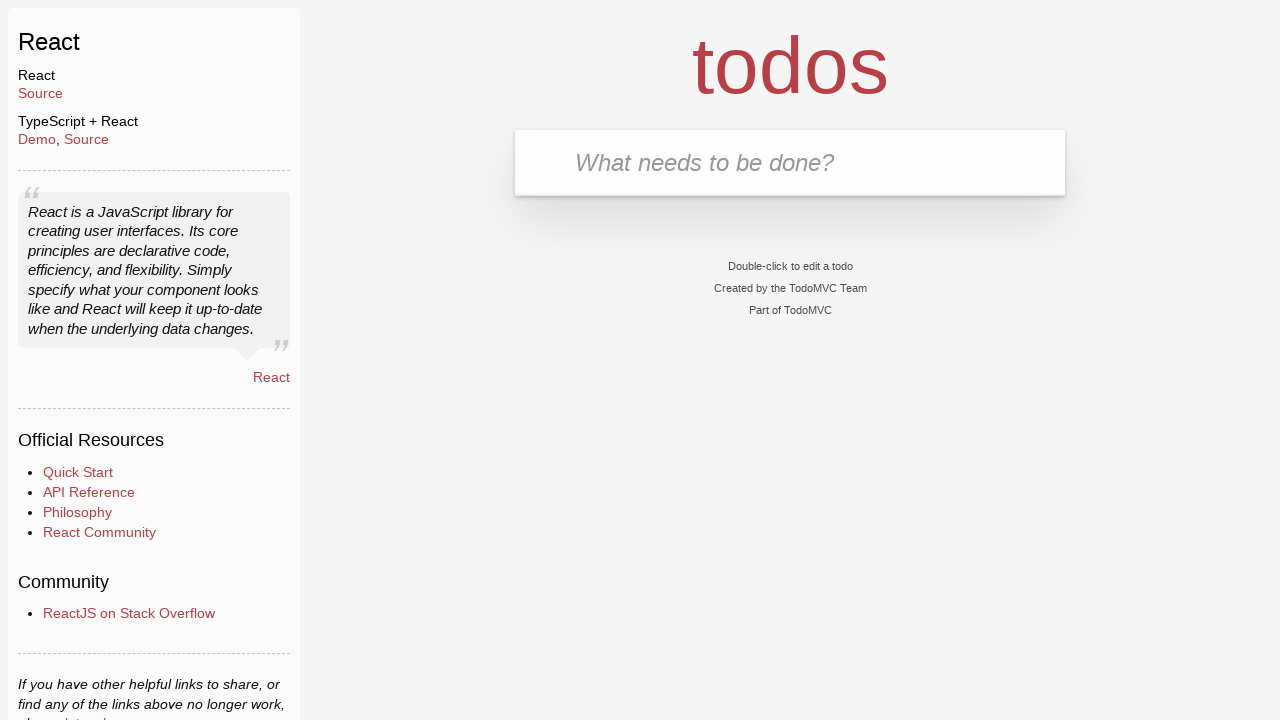